Tests the search functionality on a shopping site by typing "ca" in the search box and verifying that 4 products are visible

Starting URL: https://rahulshettyacademy.com/seleniumPractise/

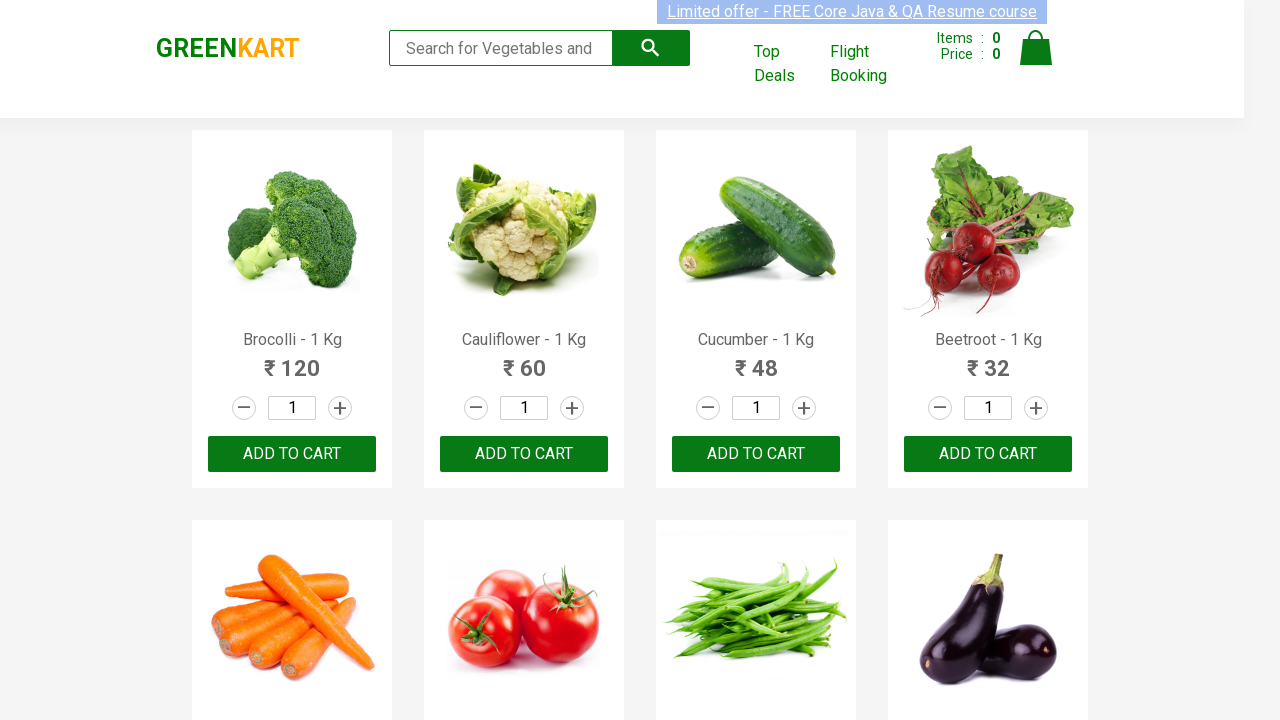

Typed 'ca' in the search keyword field on .search-keyword
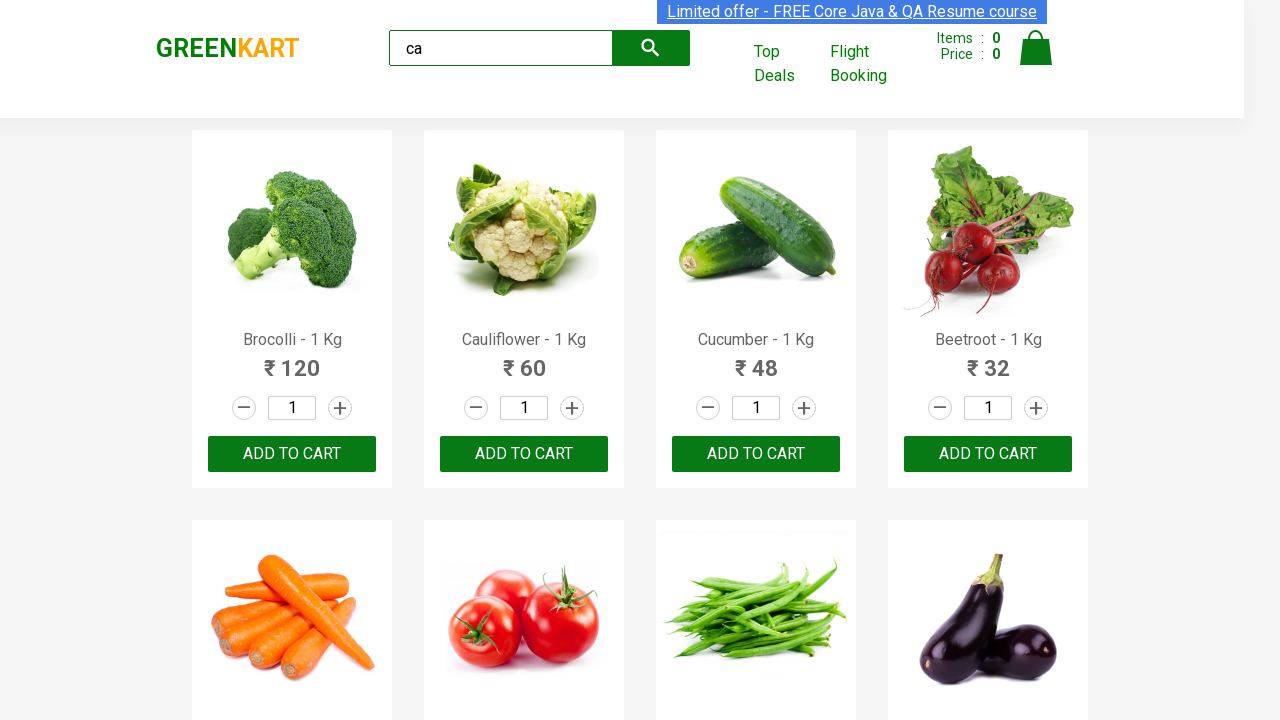

Waited 1 second for products to be filtered dynamically
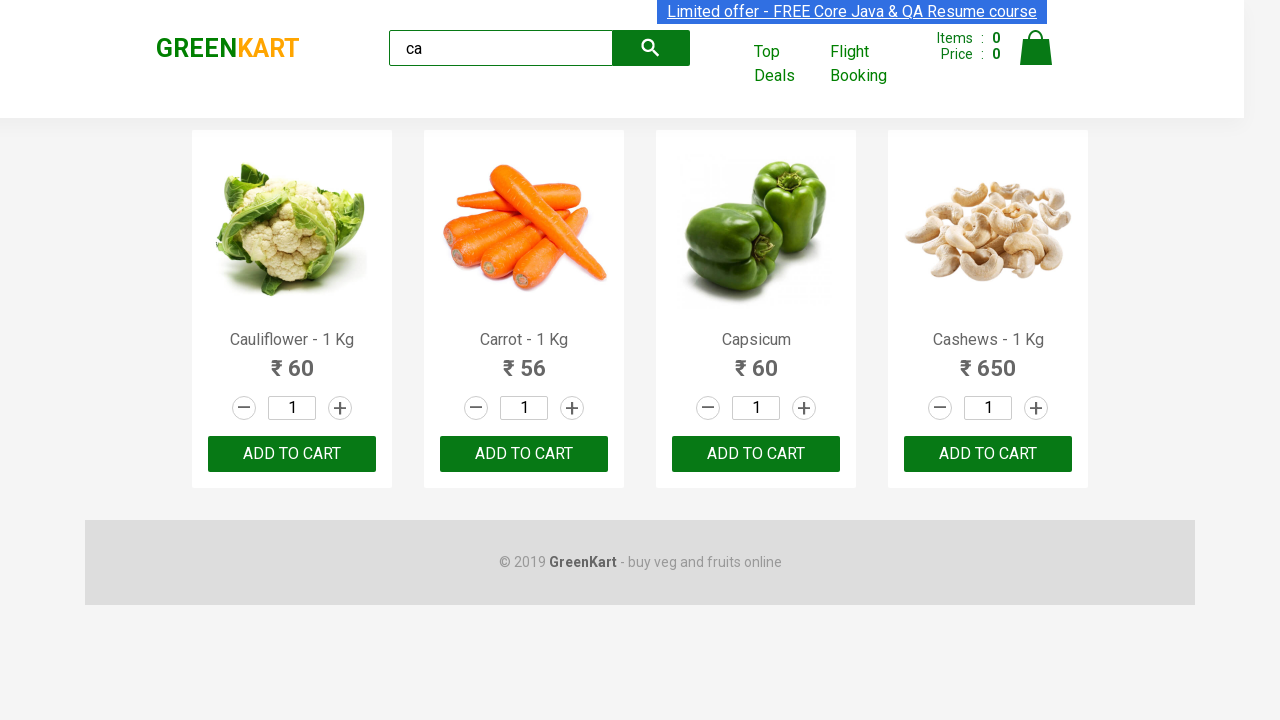

Verified that products matching search 'ca' are visible
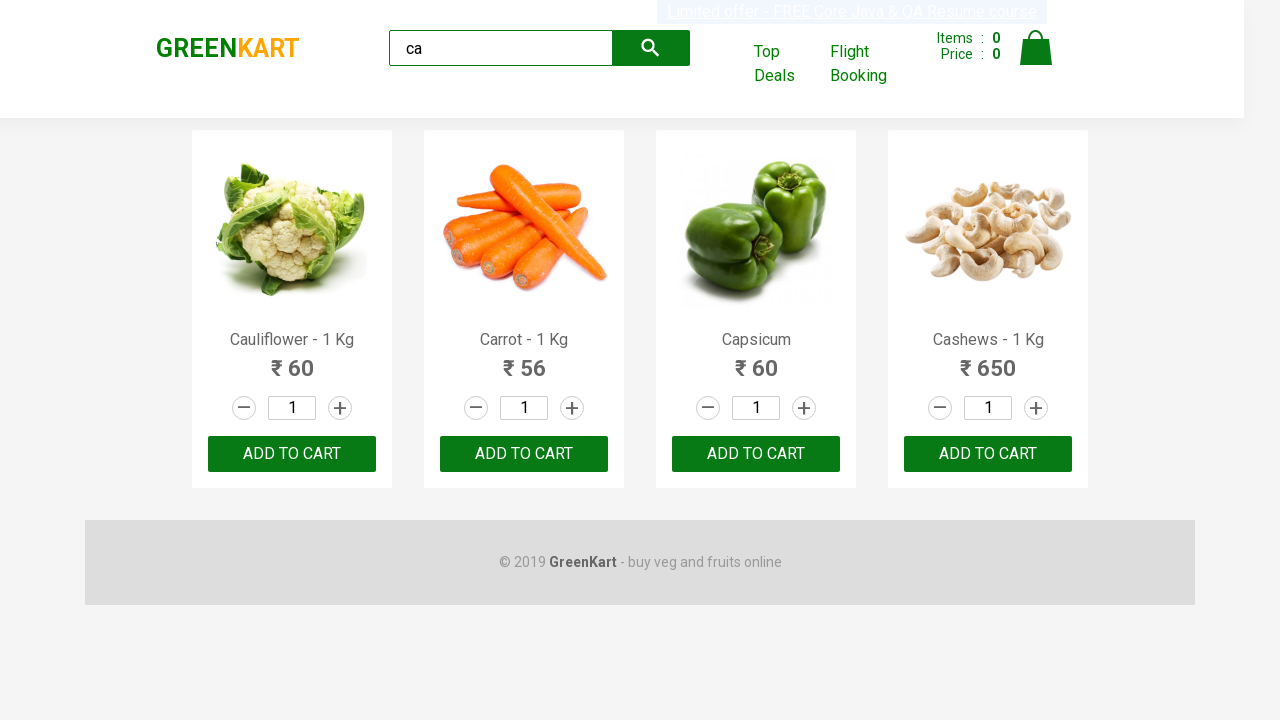

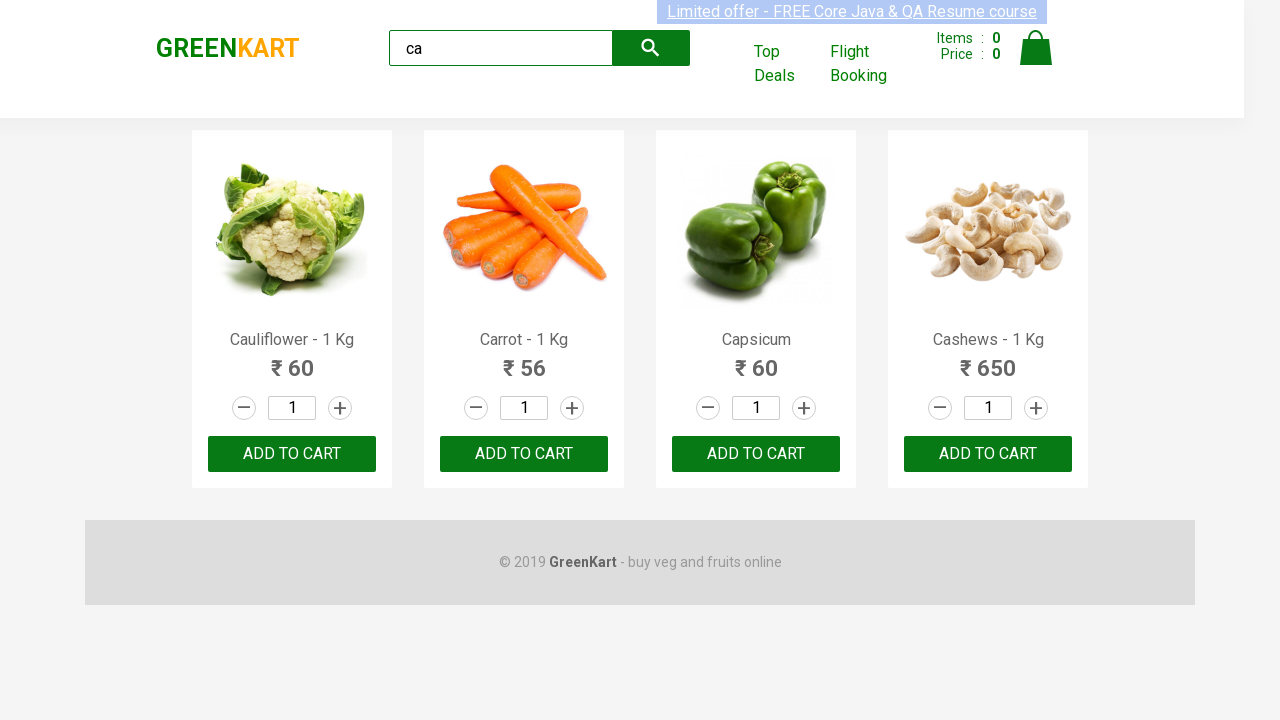